Tests HTML popup functionality by clicking a button to show a fake alert box, verifying the OK button is visible, reading the popup text, clicking OK to dismiss, and verifying the button is no longer visible.

Starting URL: https://testpages.herokuapp.com/styled/alerts/fake-alert-test.html

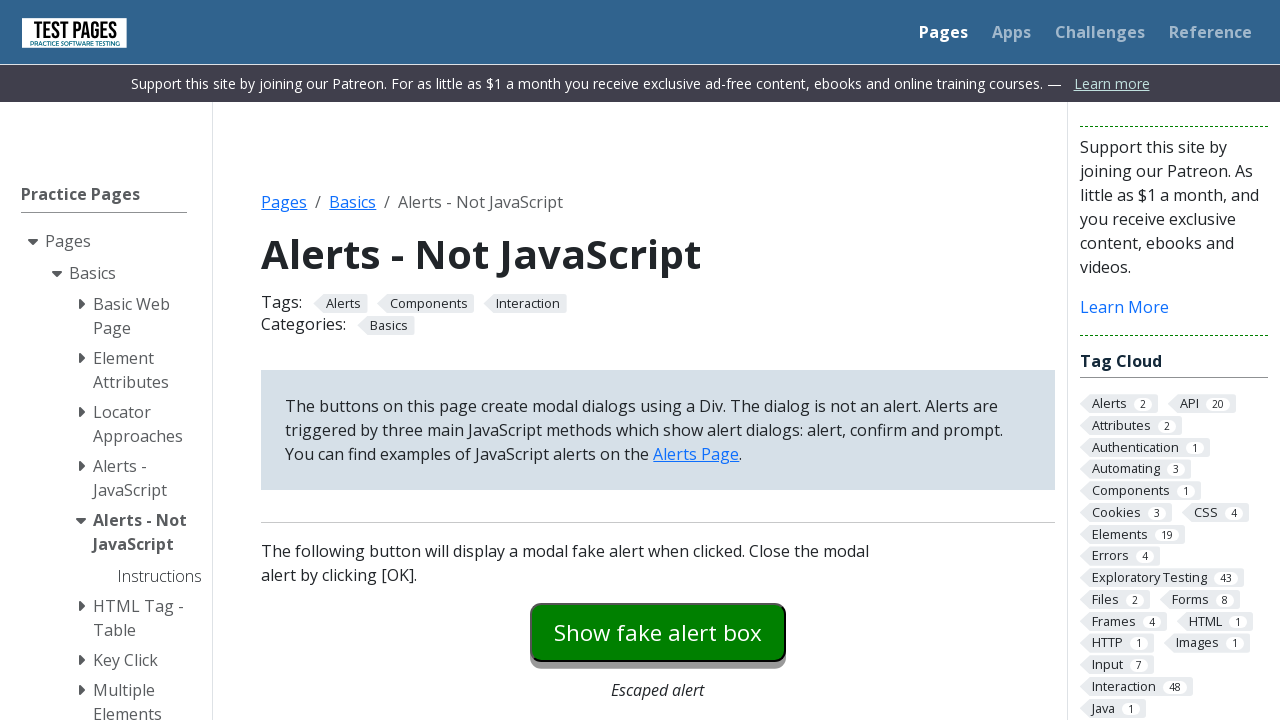

Navigated to fake alert test page
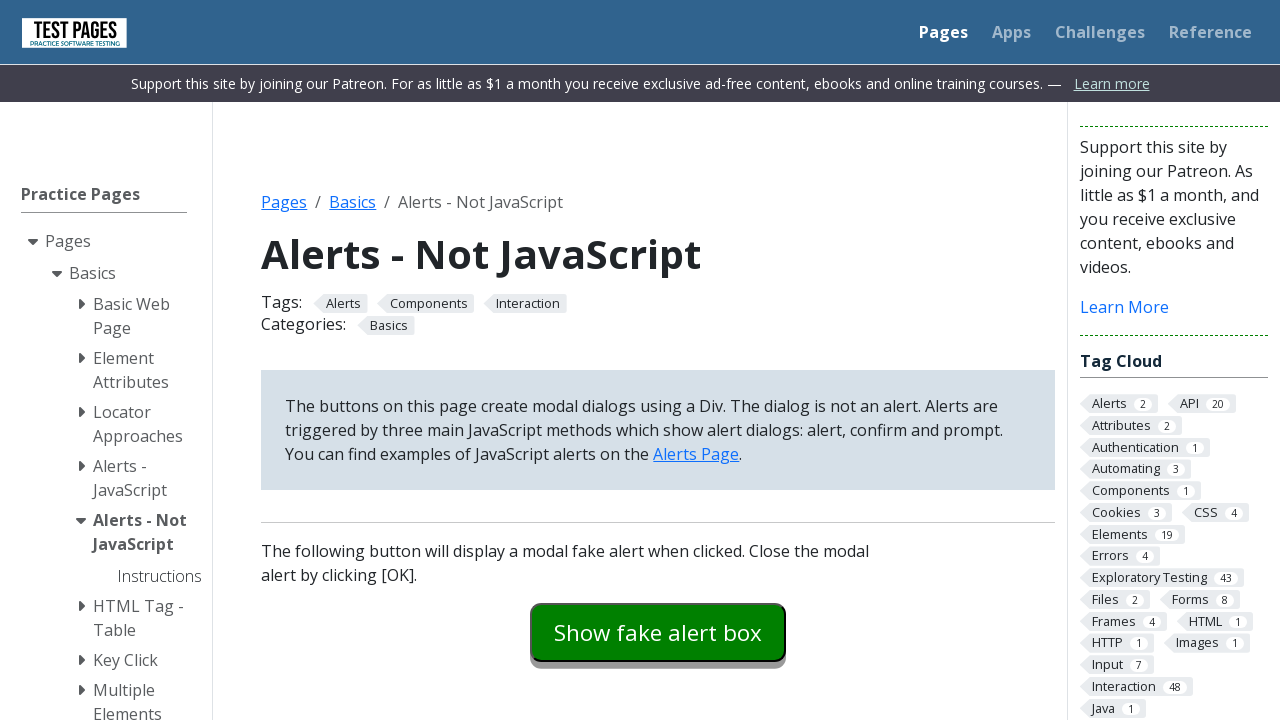

Clicked the 'show alert box' button at (658, 632) on #fakealert
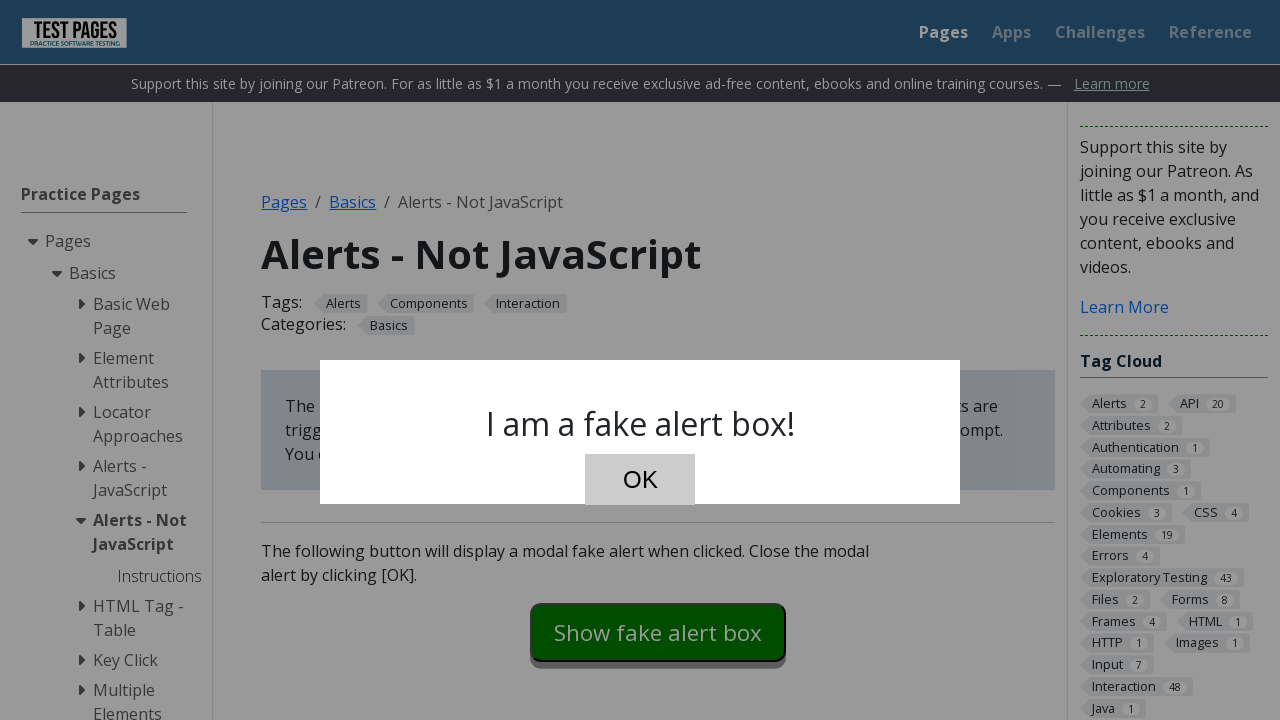

OK button became visible on the popup
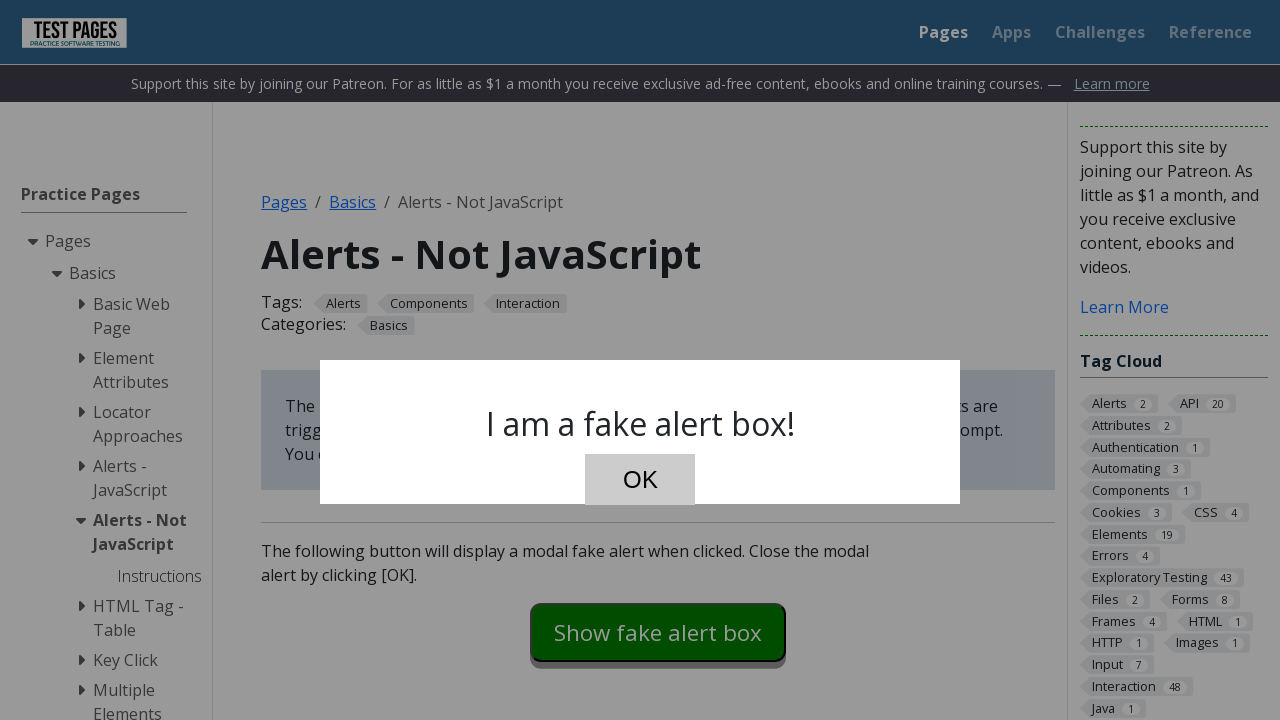

Read popup text: I am a fake alert box!
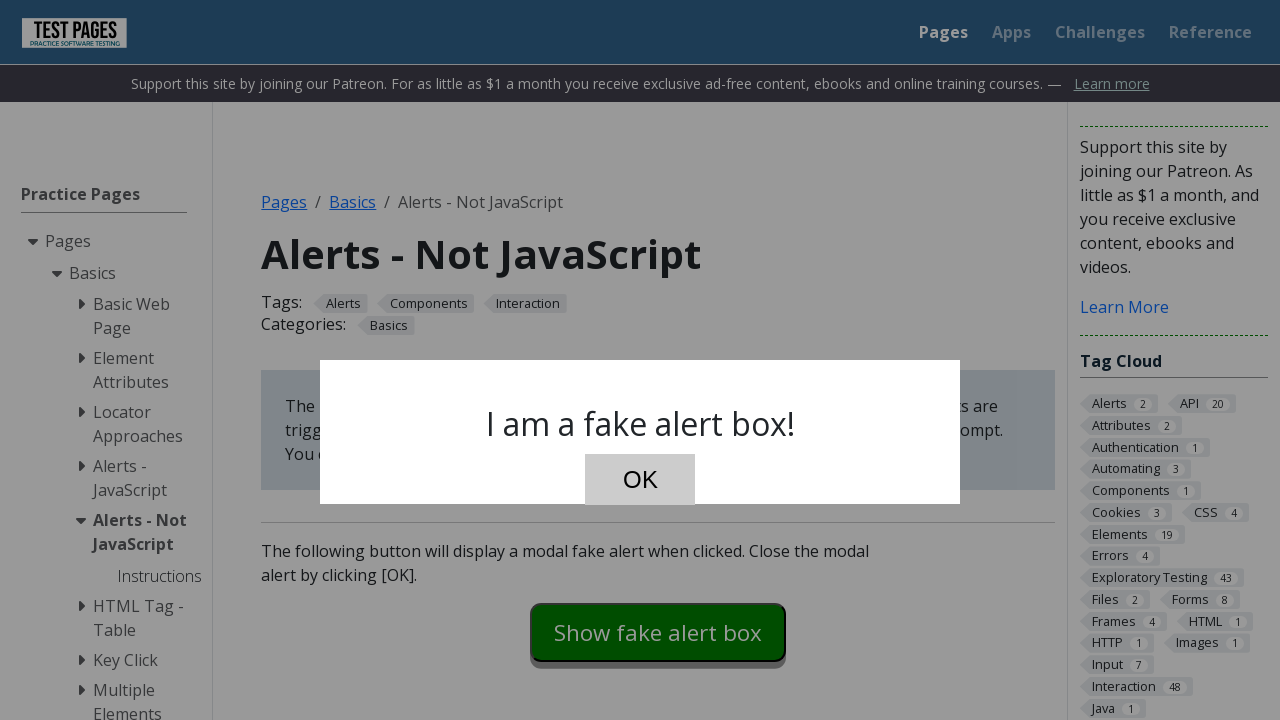

Clicked the OK button to dismiss the popup at (640, 480) on #dialog-ok
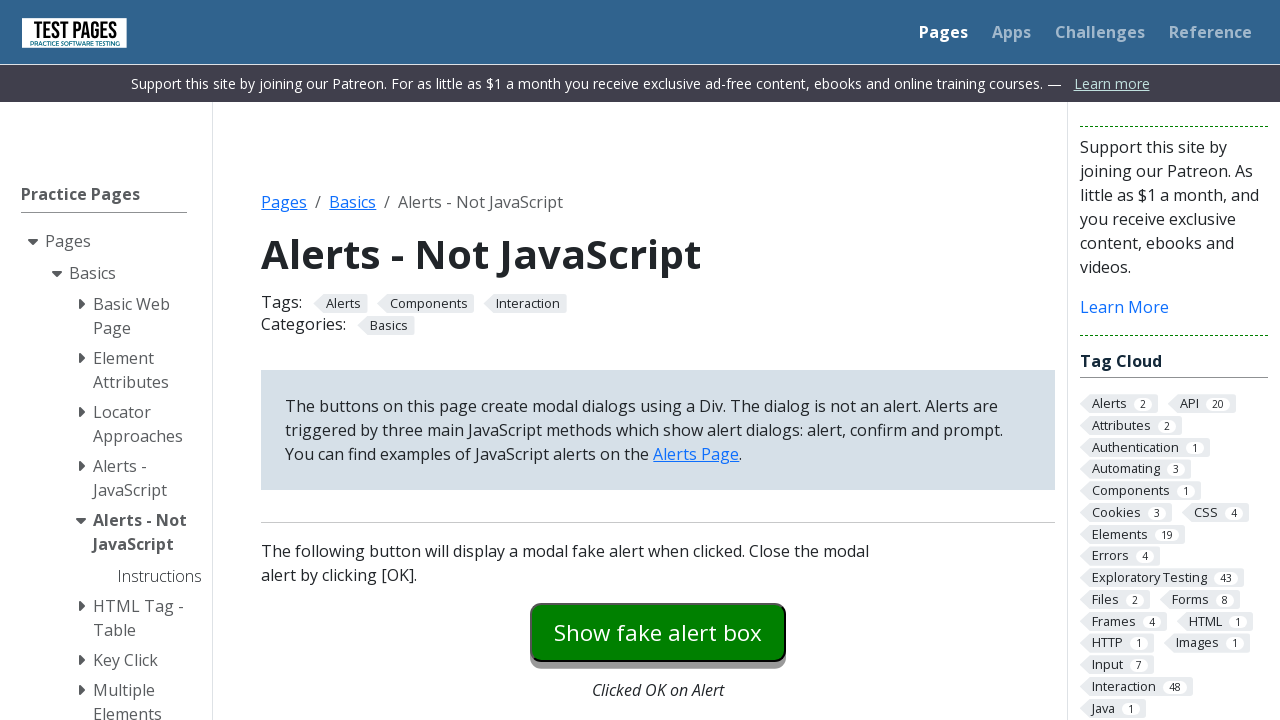

OK button is no longer visible after dismissal
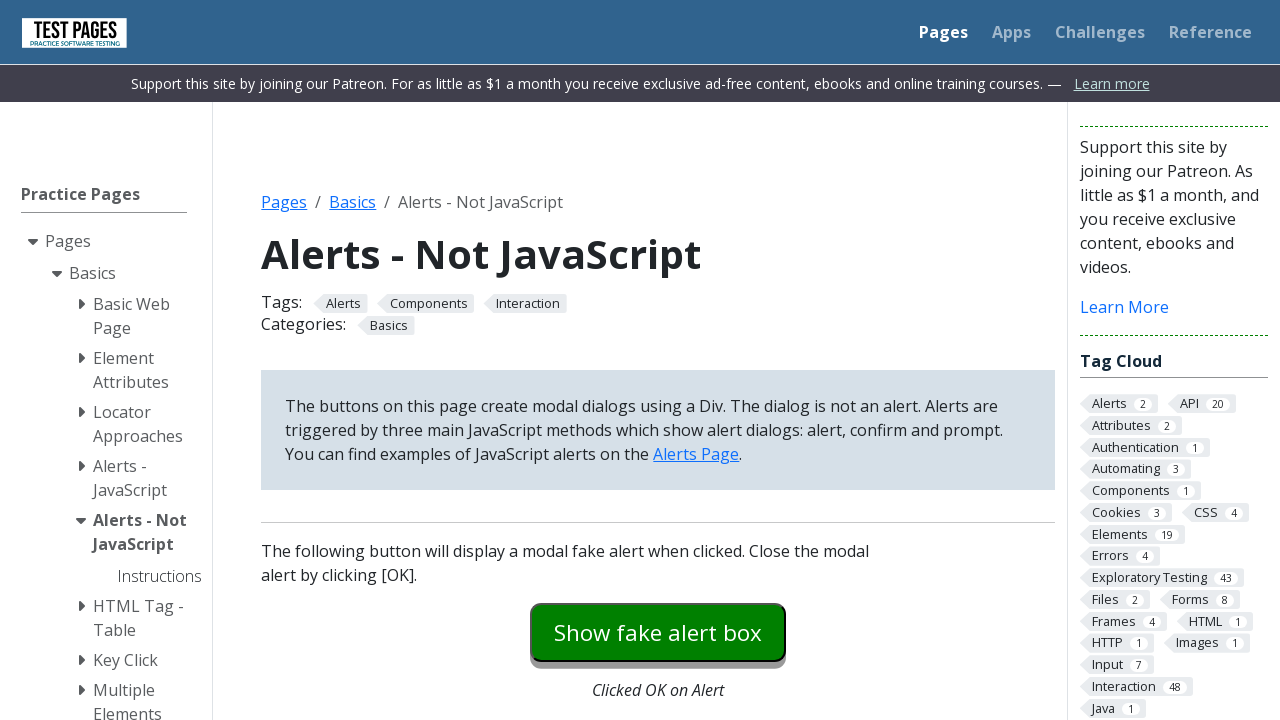

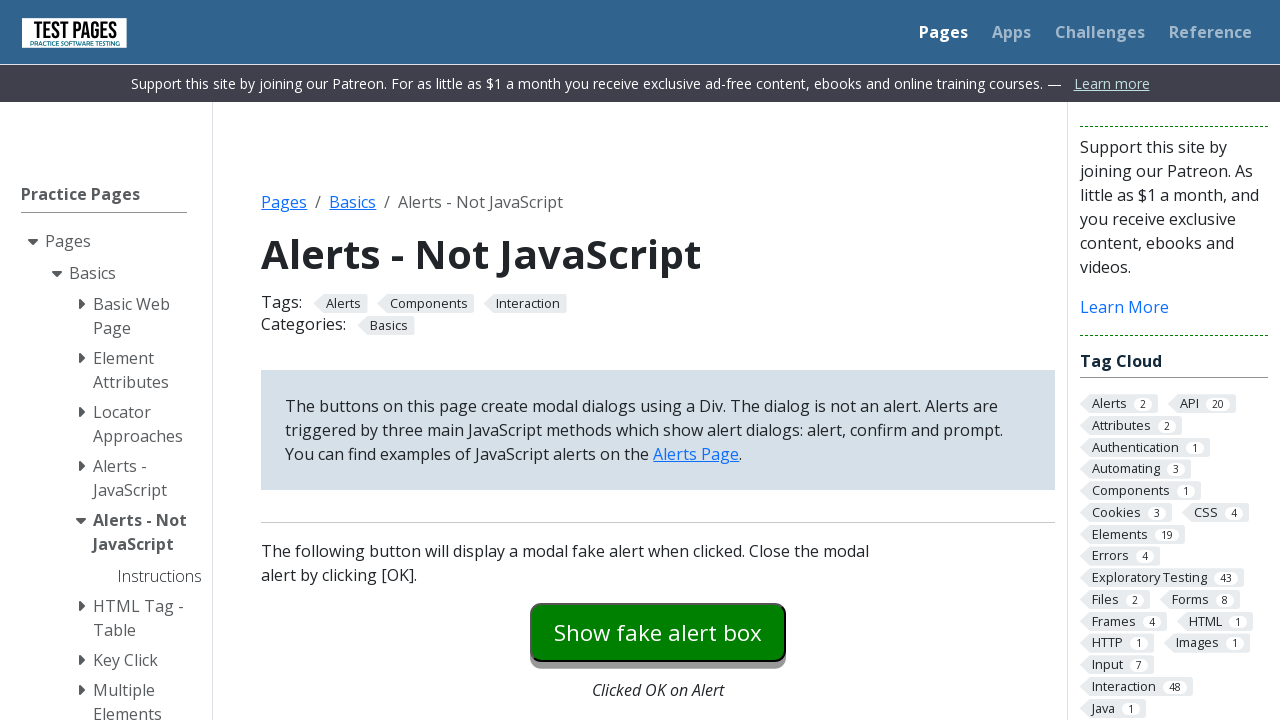